Navigates to a table testing page on leafground.com and verifies that table rows and columns are present and rendered correctly.

Starting URL: https://leafground.com/table.xhtml

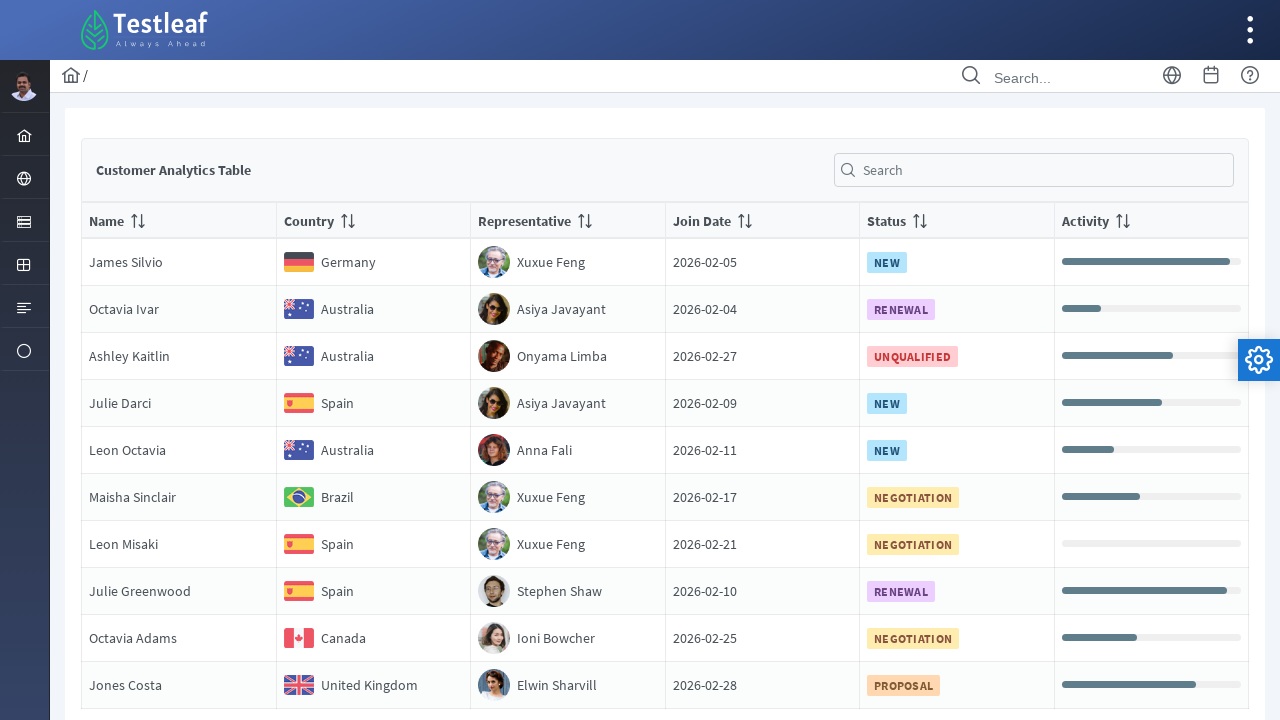

Navigated to table testing page on leafground.com
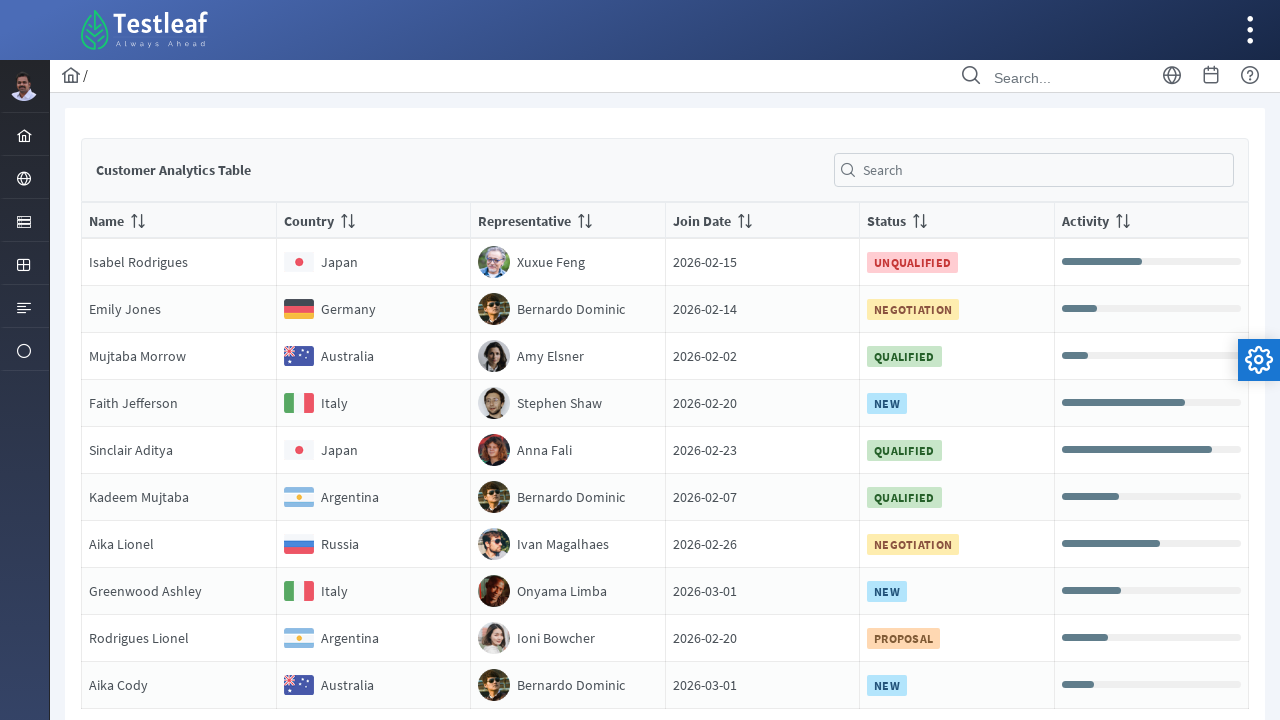

Table with role='grid' loaded
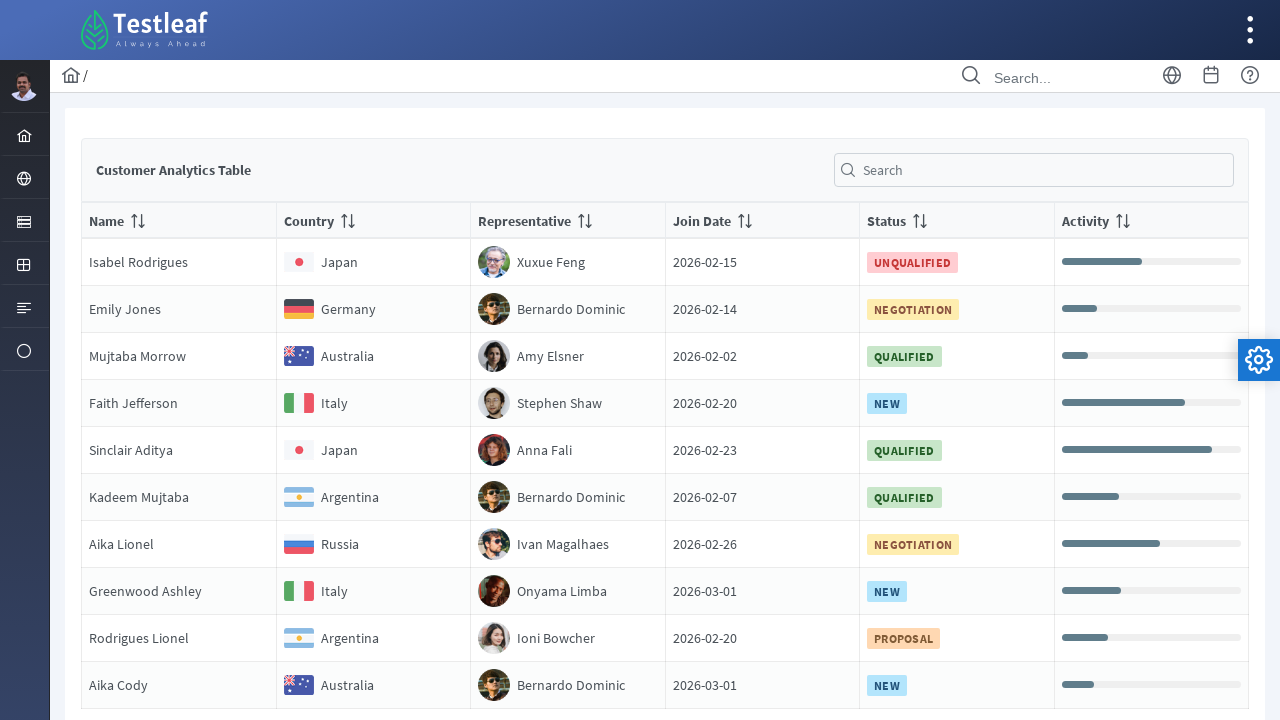

Found 12 table rows
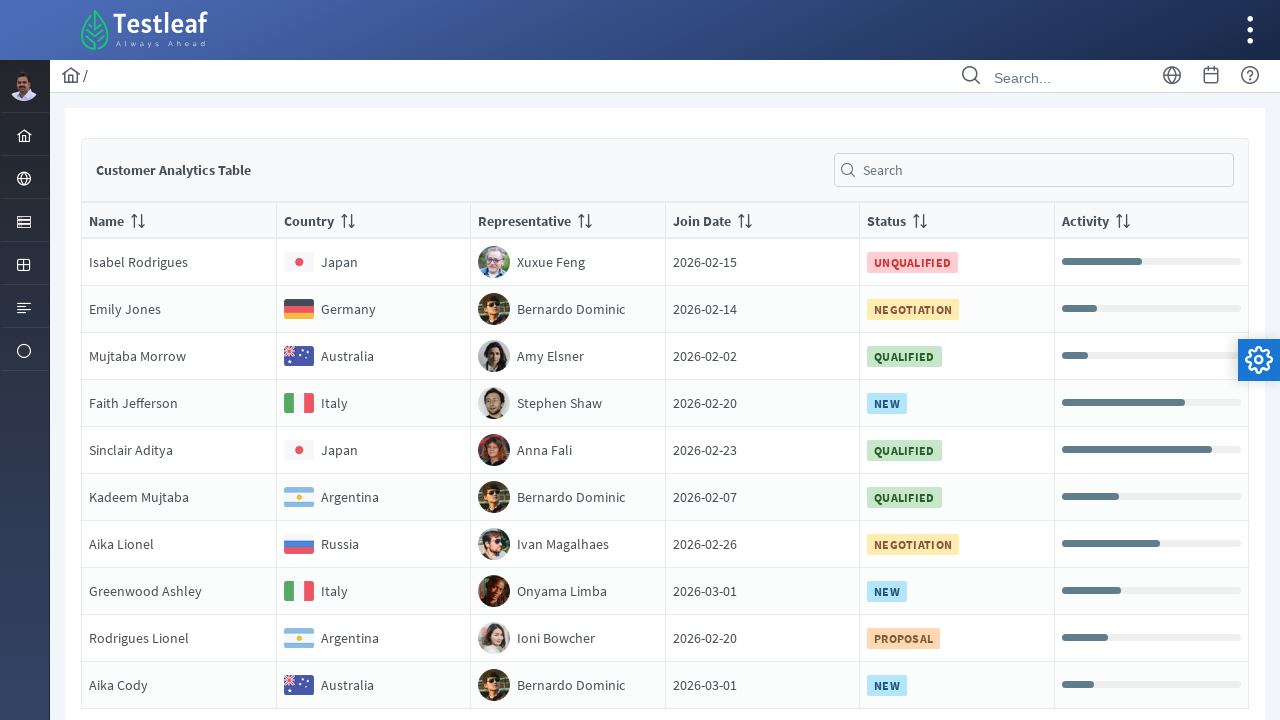

Found 60 table cells across all rows
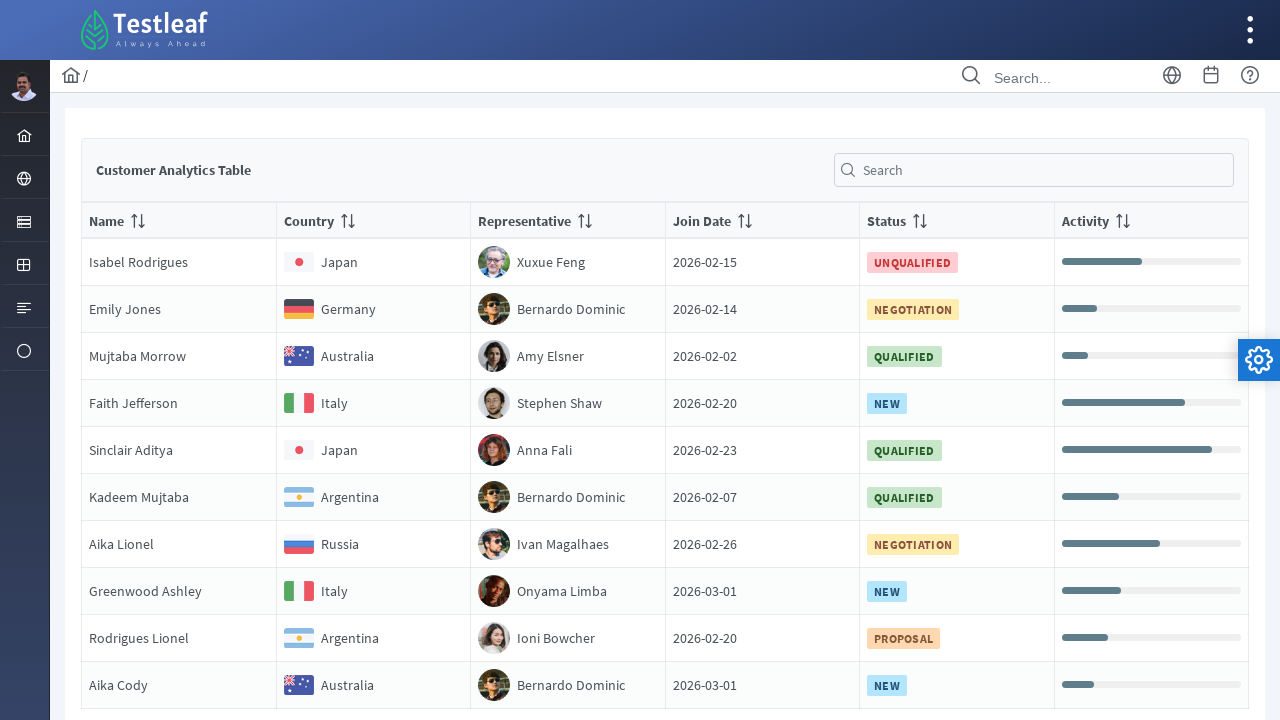

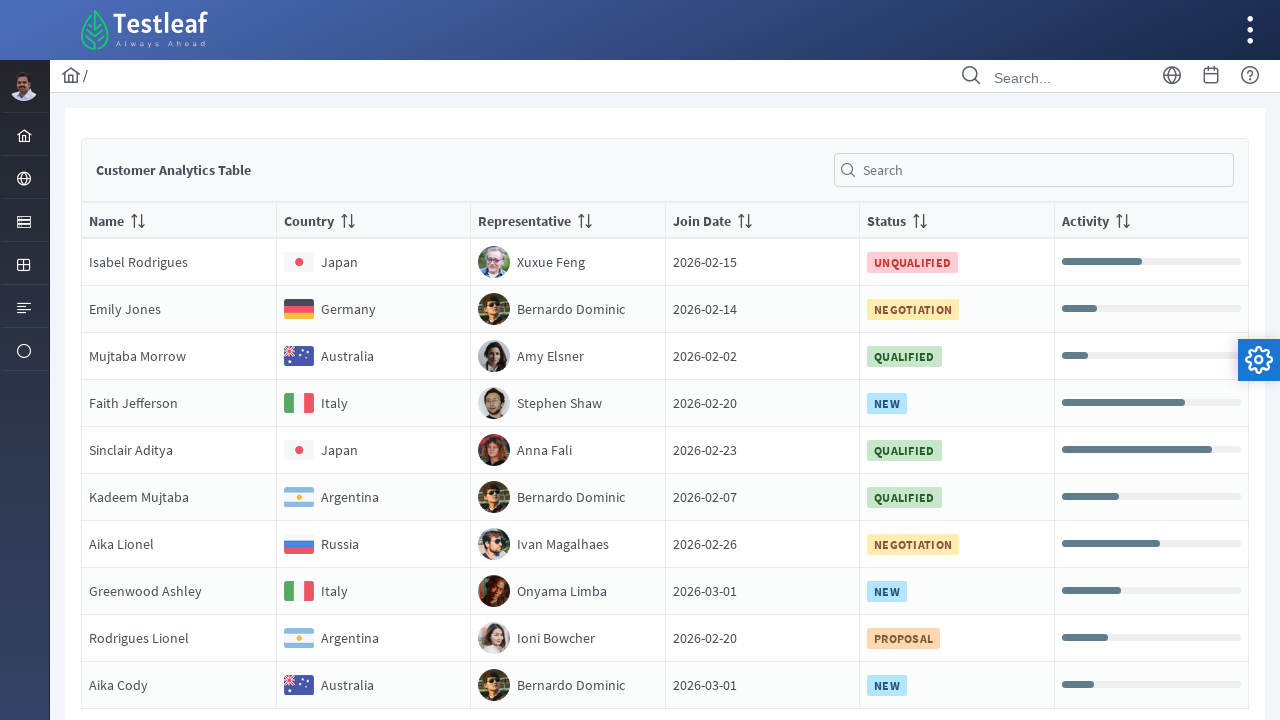